Tests drag and drop functionality on jQuery UI demo page by dragging an element from source to target within an iframe

Starting URL: http://jqueryui.com/droppable/

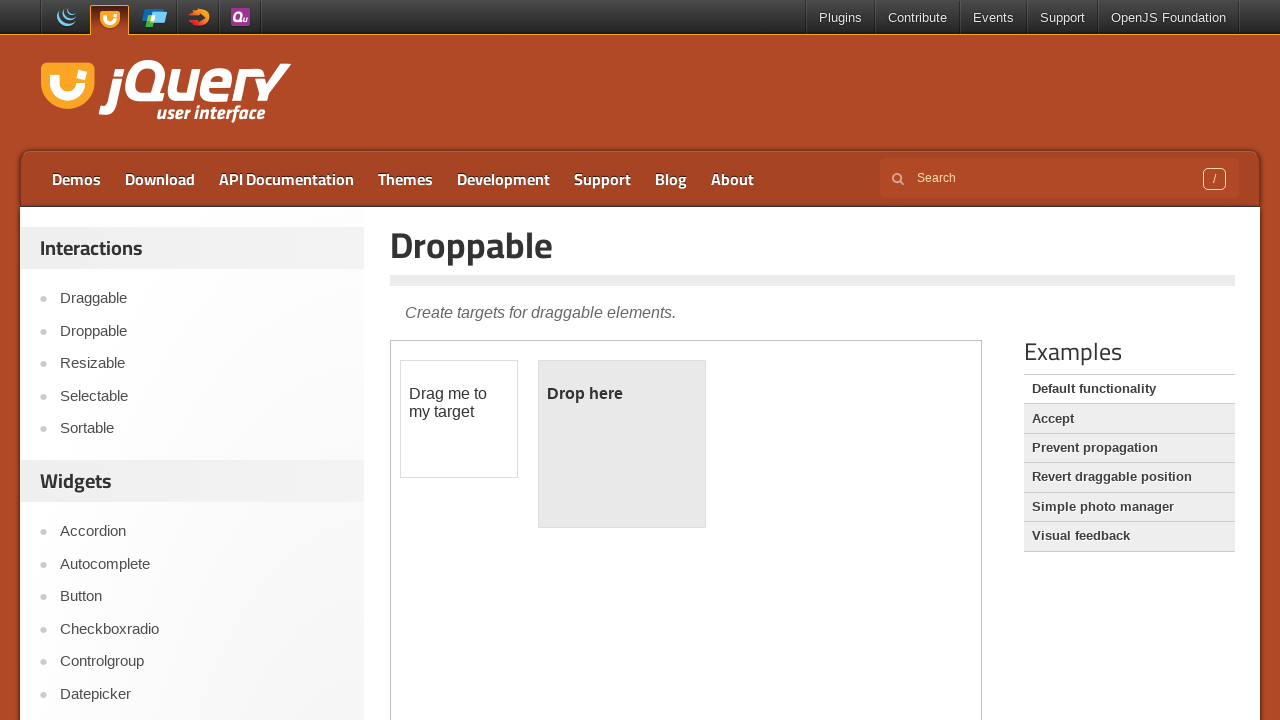

Navigated to jQuery UI droppable demo page
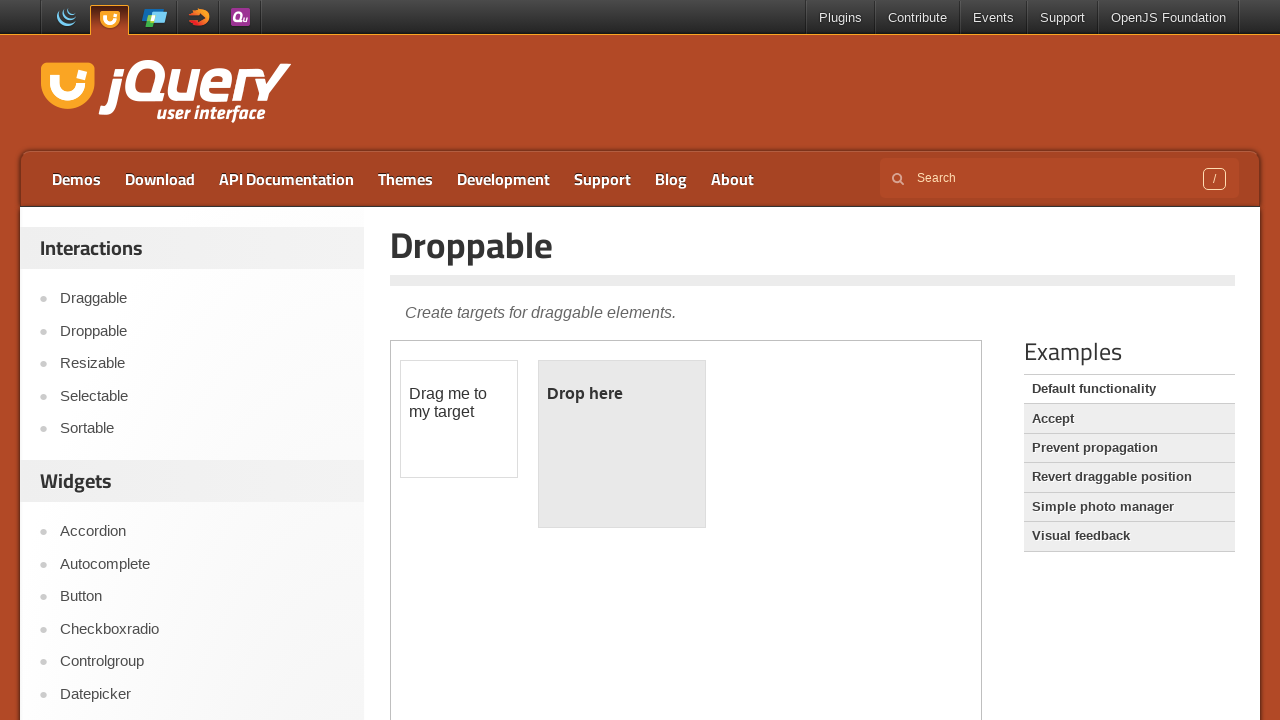

Located and switched to demo iframe
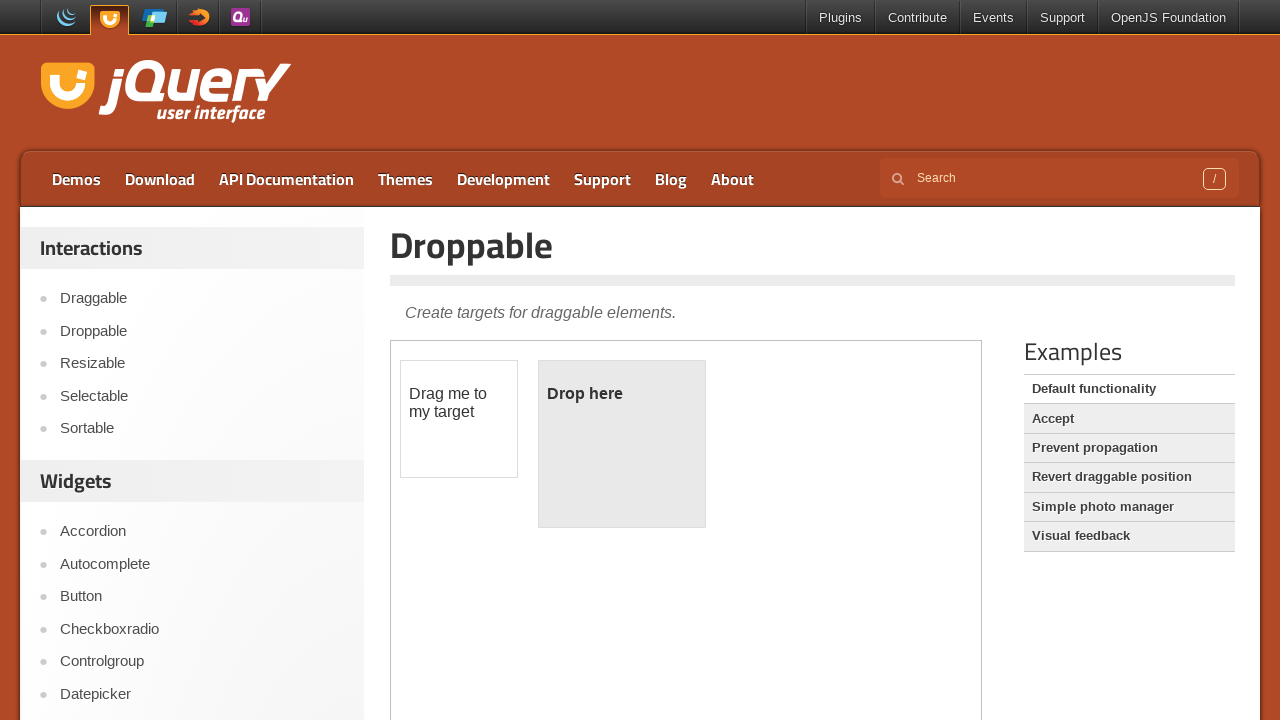

Located draggable element with id 'draggable'
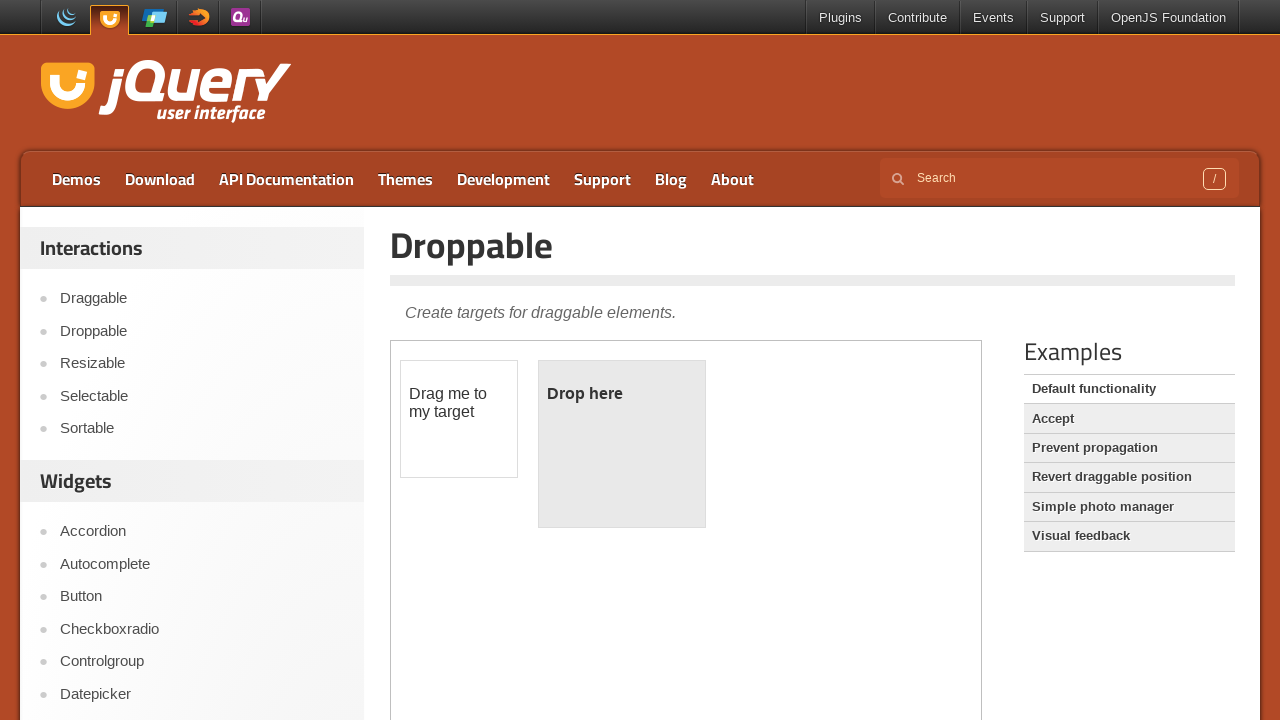

Located droppable target element with id 'droppable'
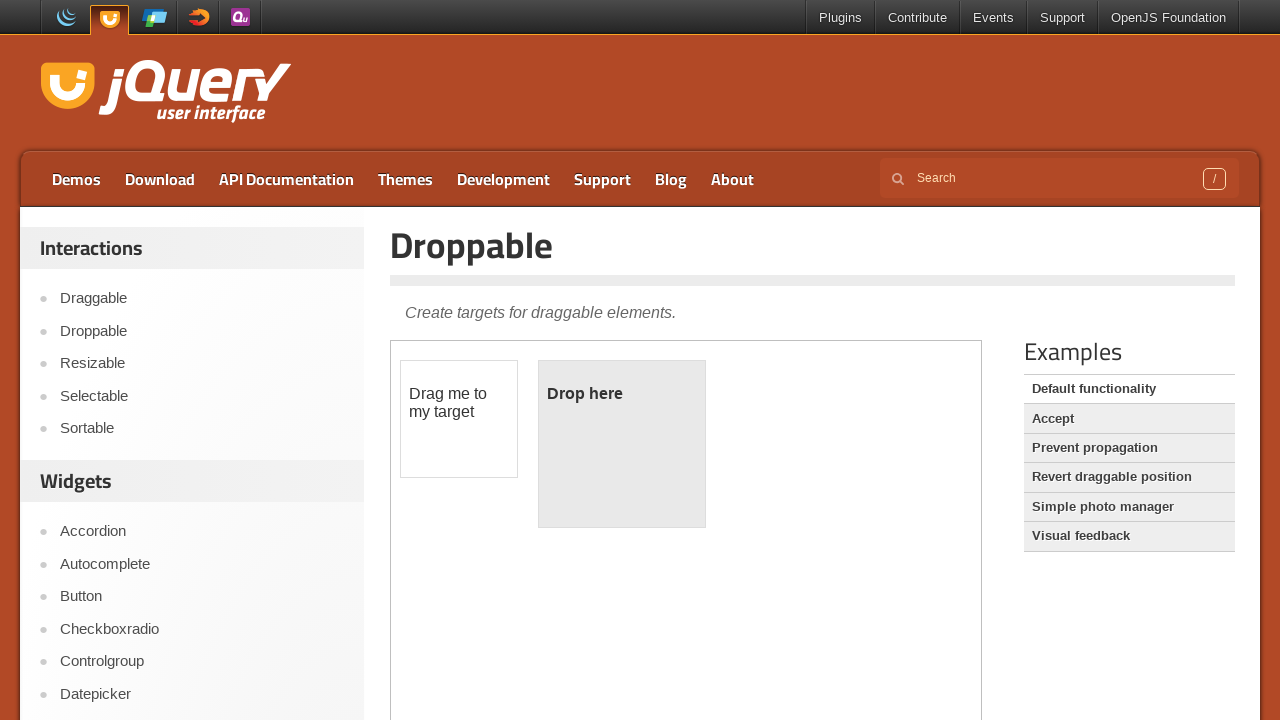

Dragged element from draggable to droppable target at (622, 444)
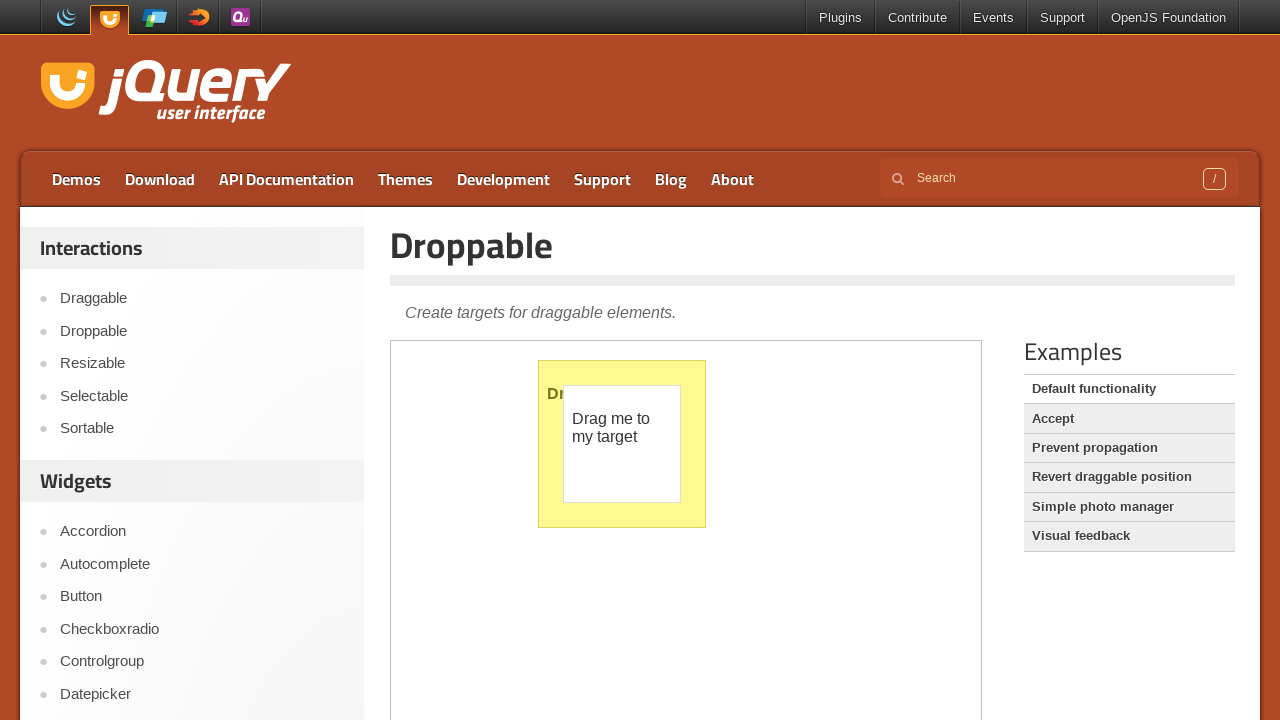

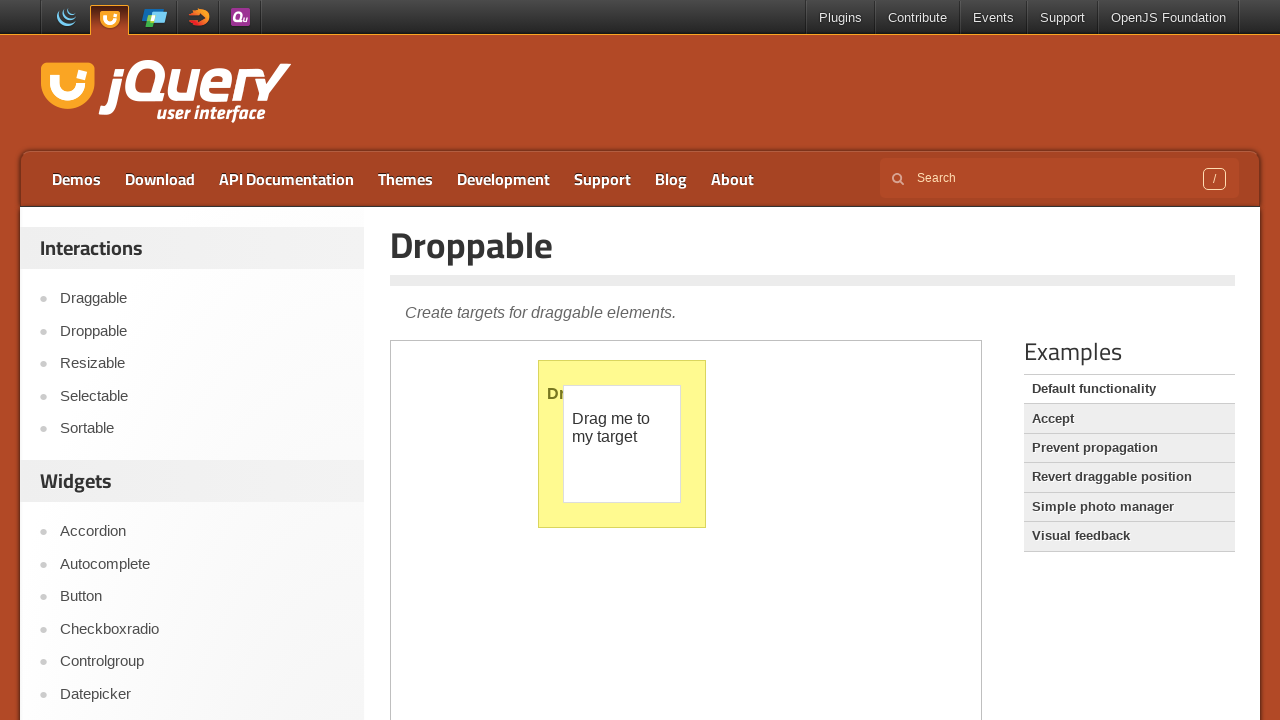